Clicks the login button on Vue Element Admin demo page

Starting URL: https://panjiachen.github.io/vue-element-admin

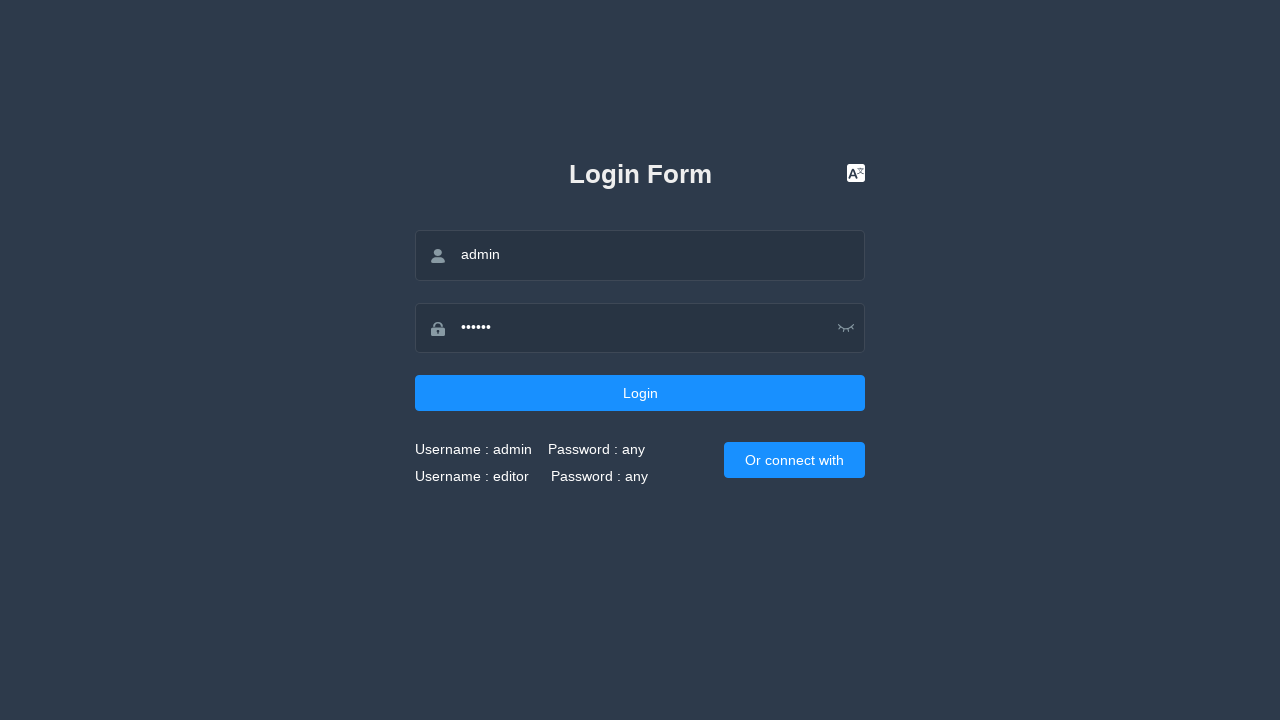

Clicked login button on Vue Element Admin demo page at (640, 393) on xpath=//*[@id='app']/div/form/button
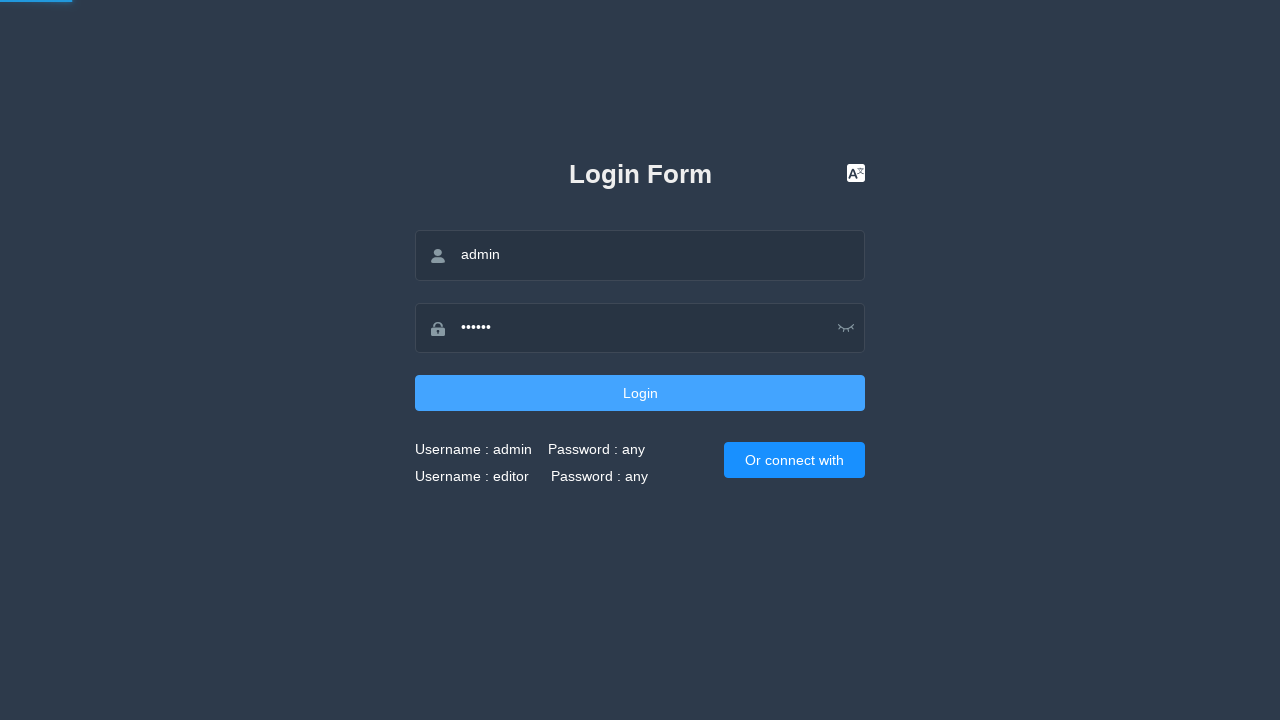

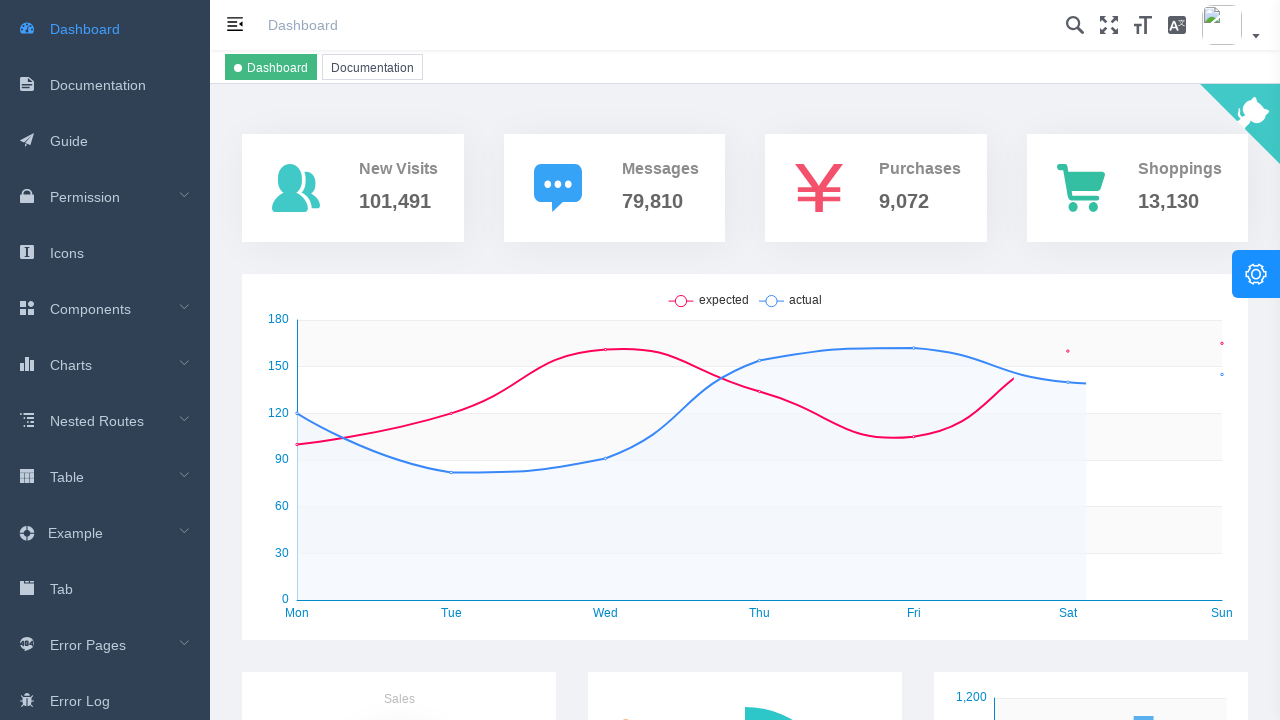